Tests a TodoMVC application by adding three todo items, then marking each as complete one by one while verifying the remaining item count decreases correctly

Starting URL: https://todomvc.com/examples/angular/dist/browser/#

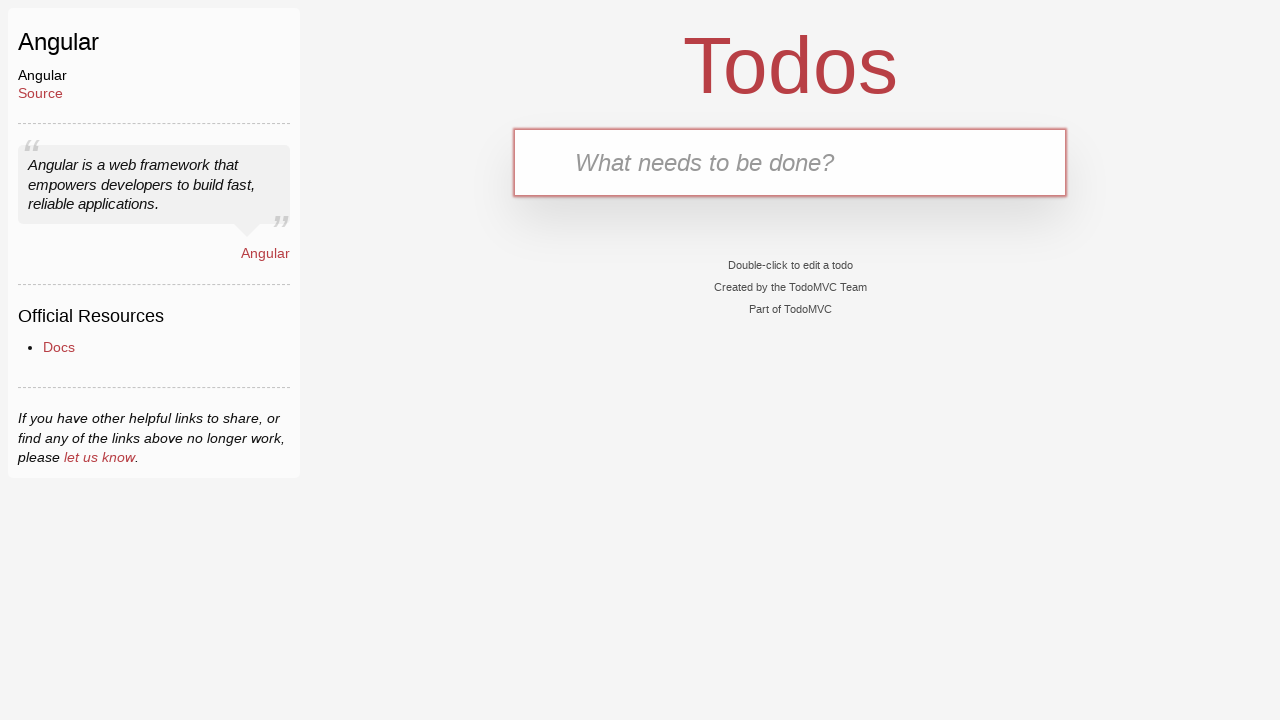

Filled input field with first todo item 'Complete Robot Framework Training' on input.new-todo
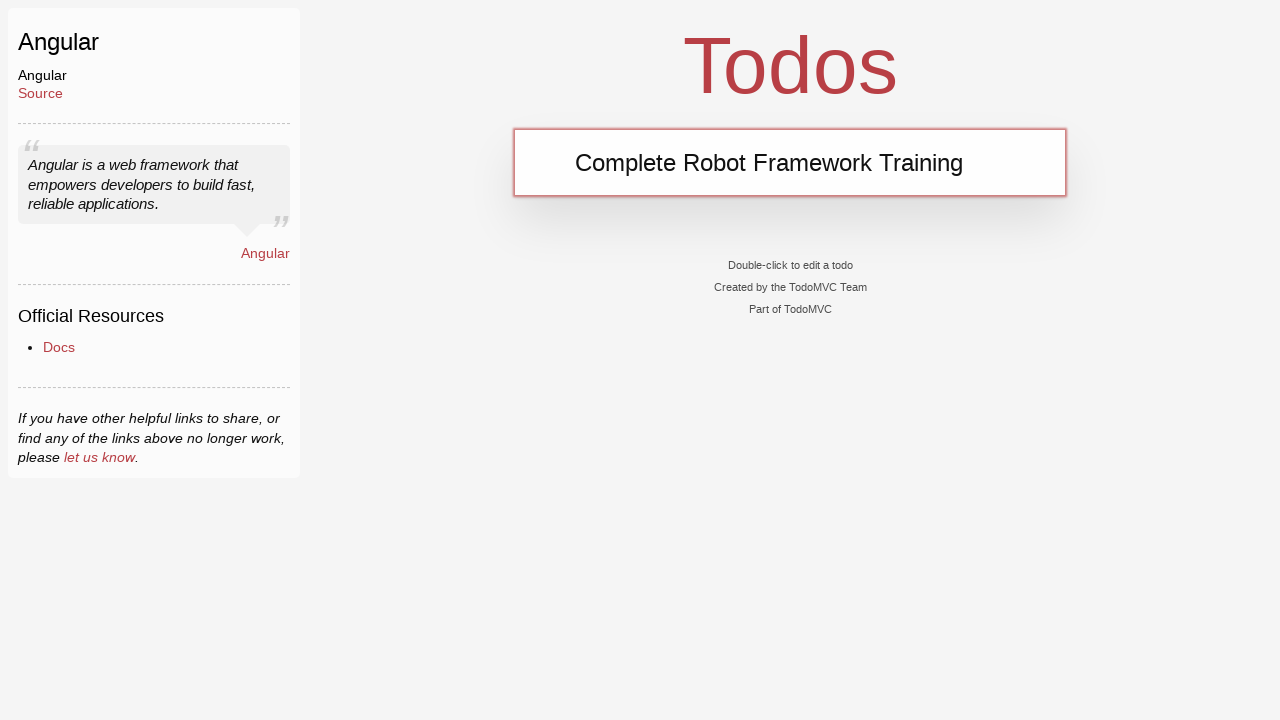

Pressed Enter to add first todo item on input.new-todo
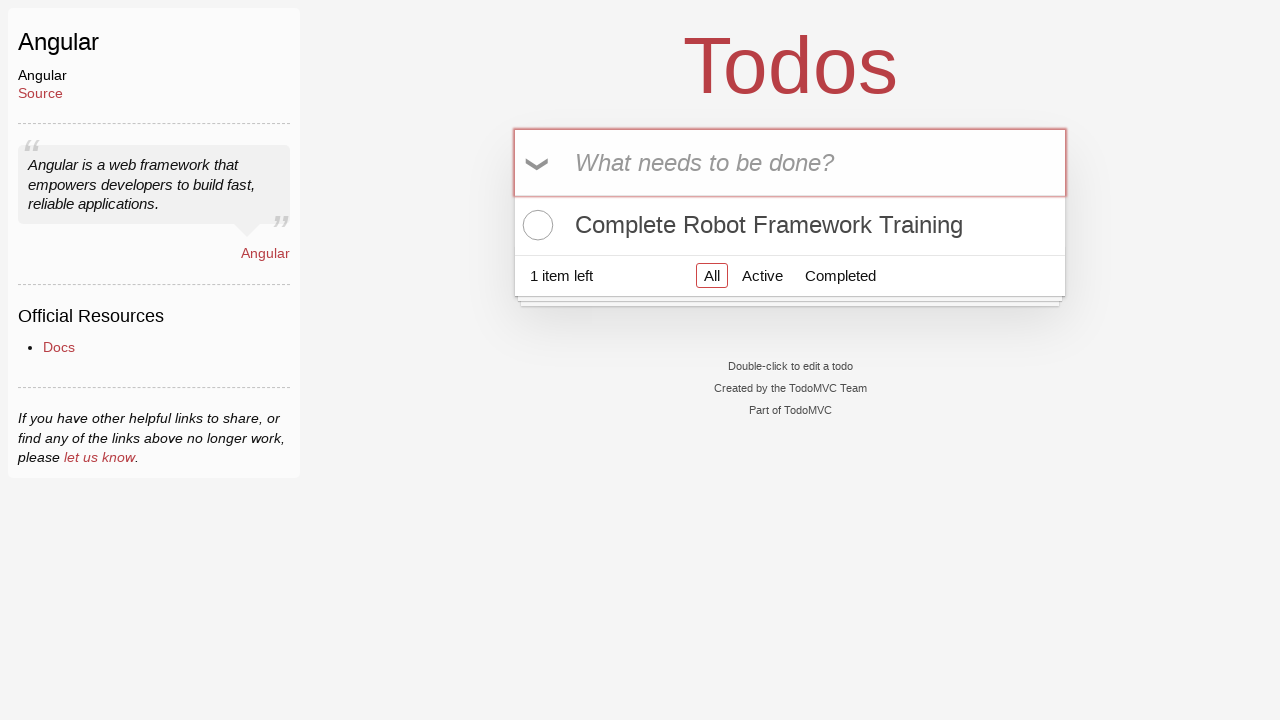

Filled input field with second todo item 'Write Automated Tests' on input.new-todo
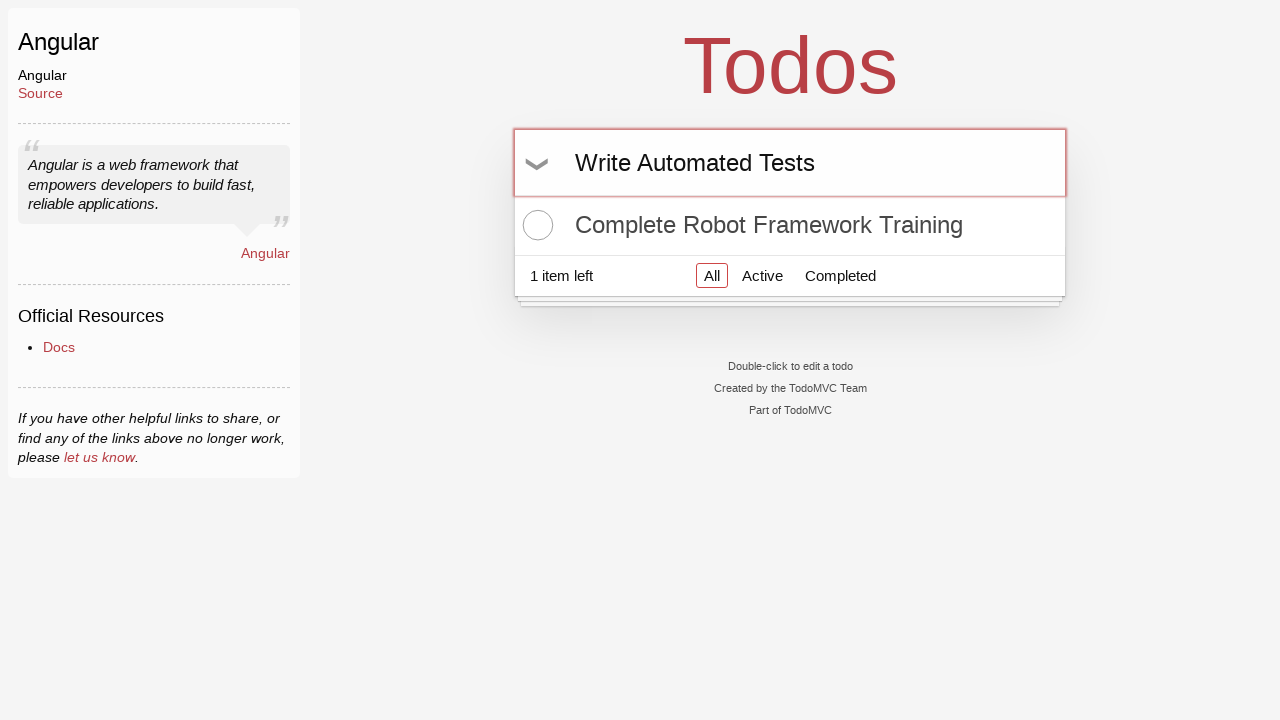

Pressed Enter to add second todo item on input.new-todo
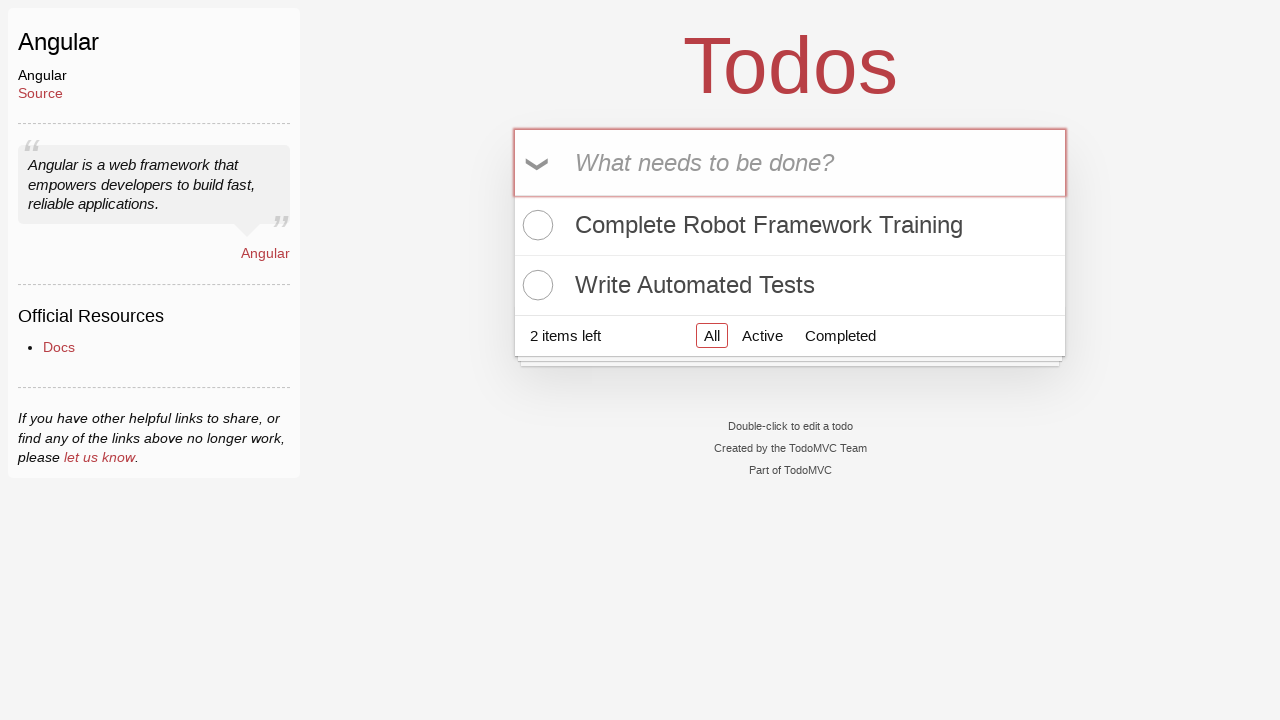

Filled input field with third todo item 'Take a nap' on input.new-todo
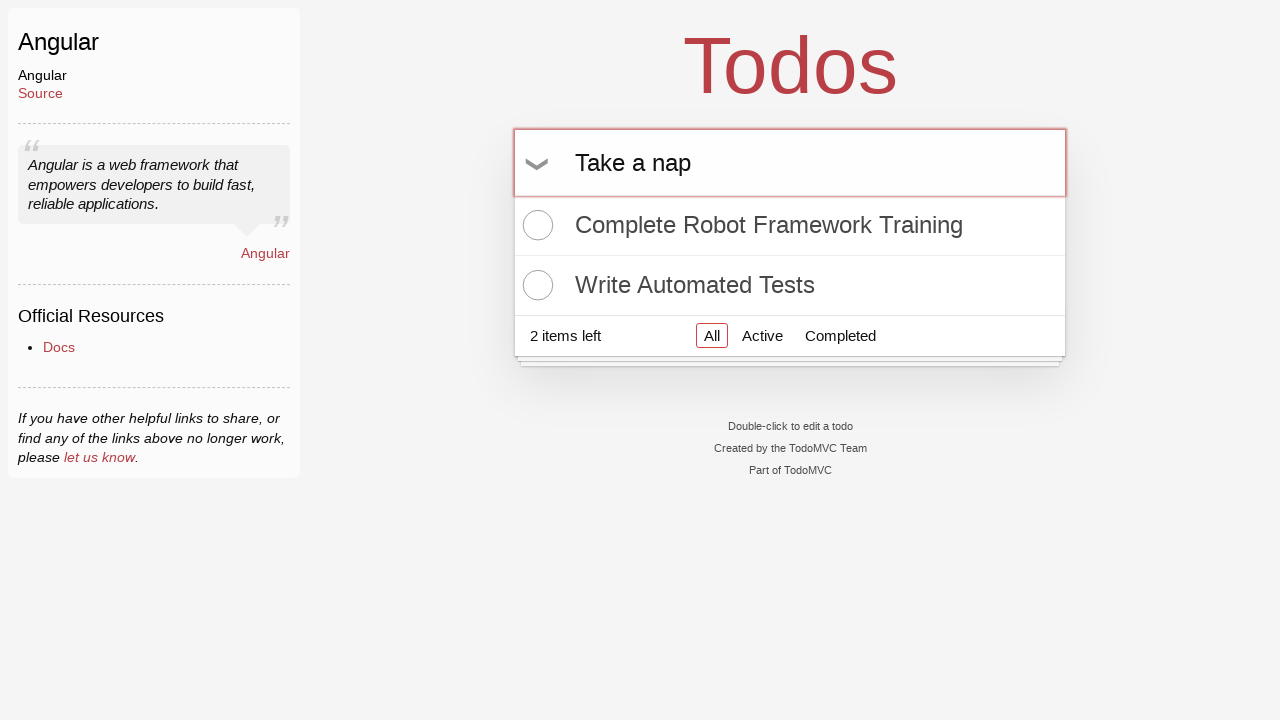

Pressed Enter to add third todo item on input.new-todo
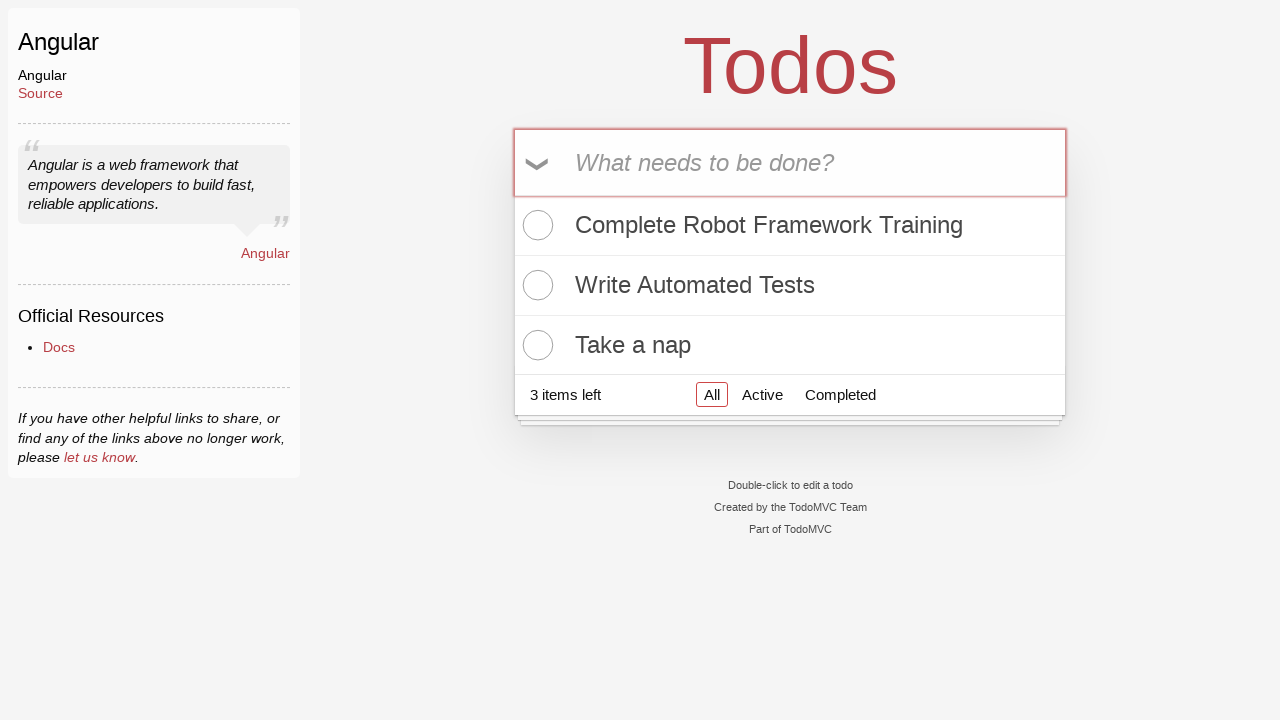

Verified todo count element is visible with 3 items
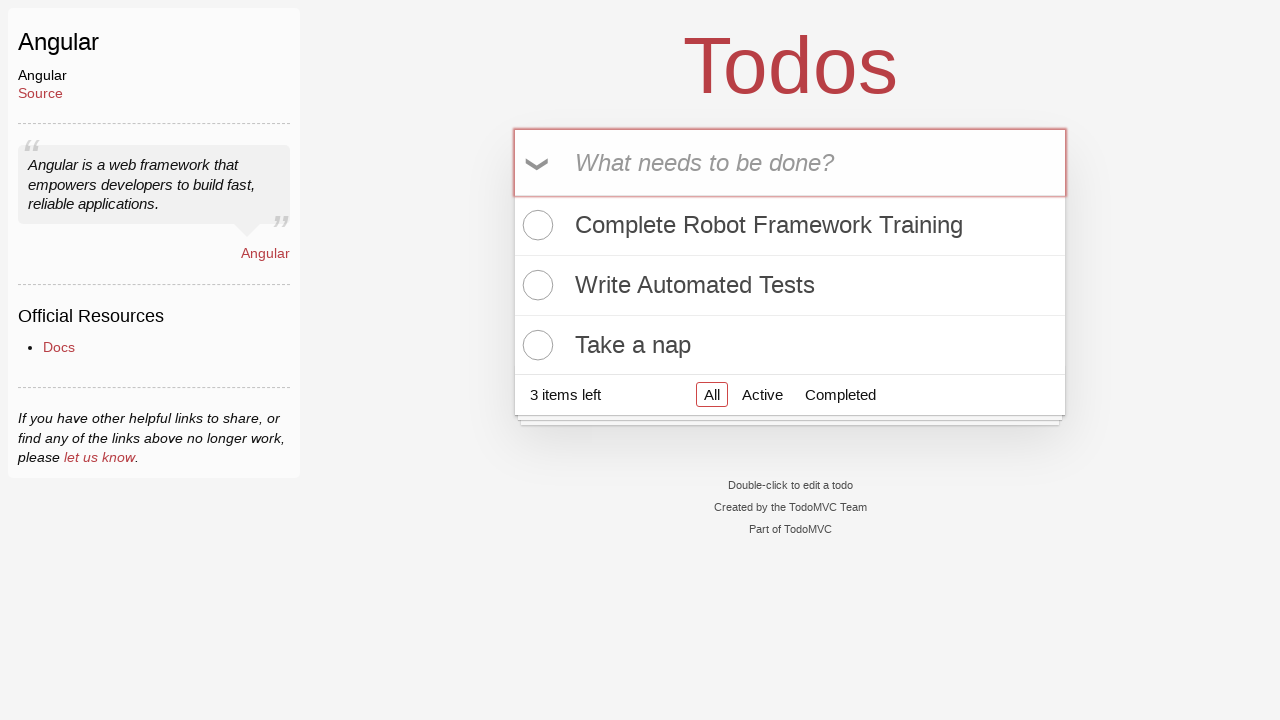

Marked first todo item 'Complete Robot Framework Training' as complete at (535, 225) on xpath=//*[contains(text(), 'Complete Robot Framework Training')]/../input
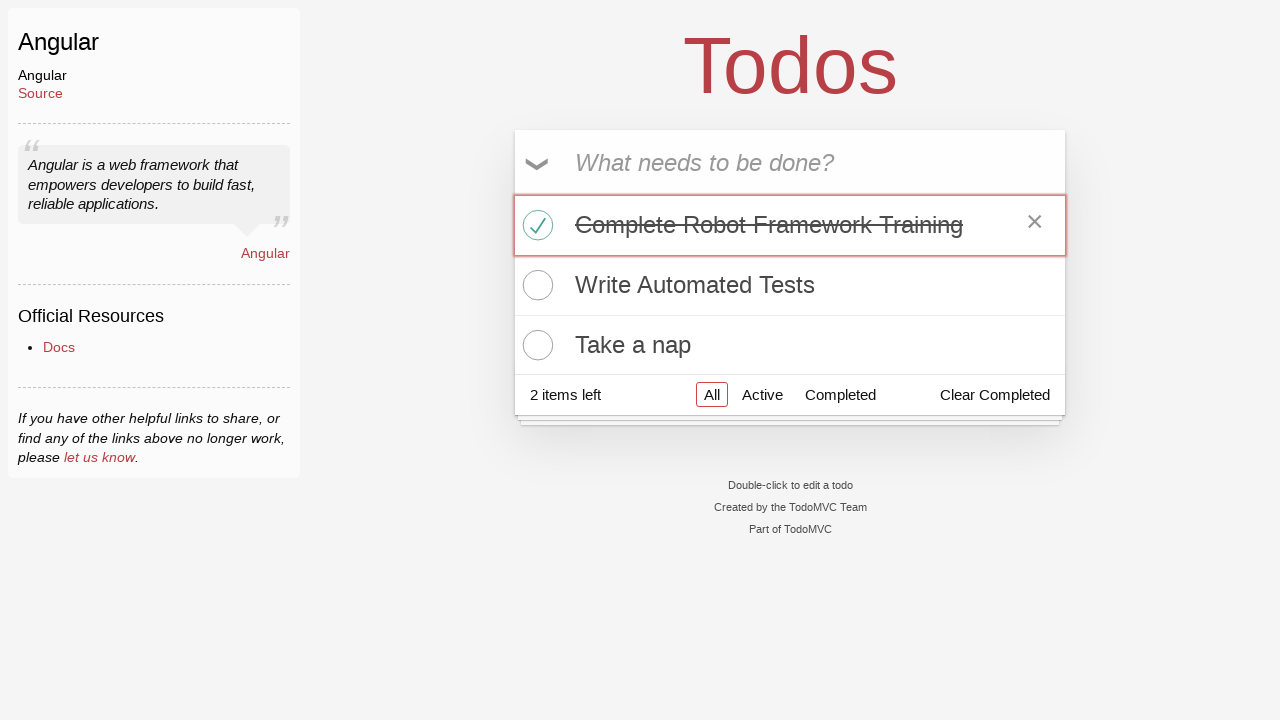

Marked second todo item 'Write Automated Tests' as complete at (535, 285) on xpath=//*[contains(text(), 'Write Automated Tests')]/../input
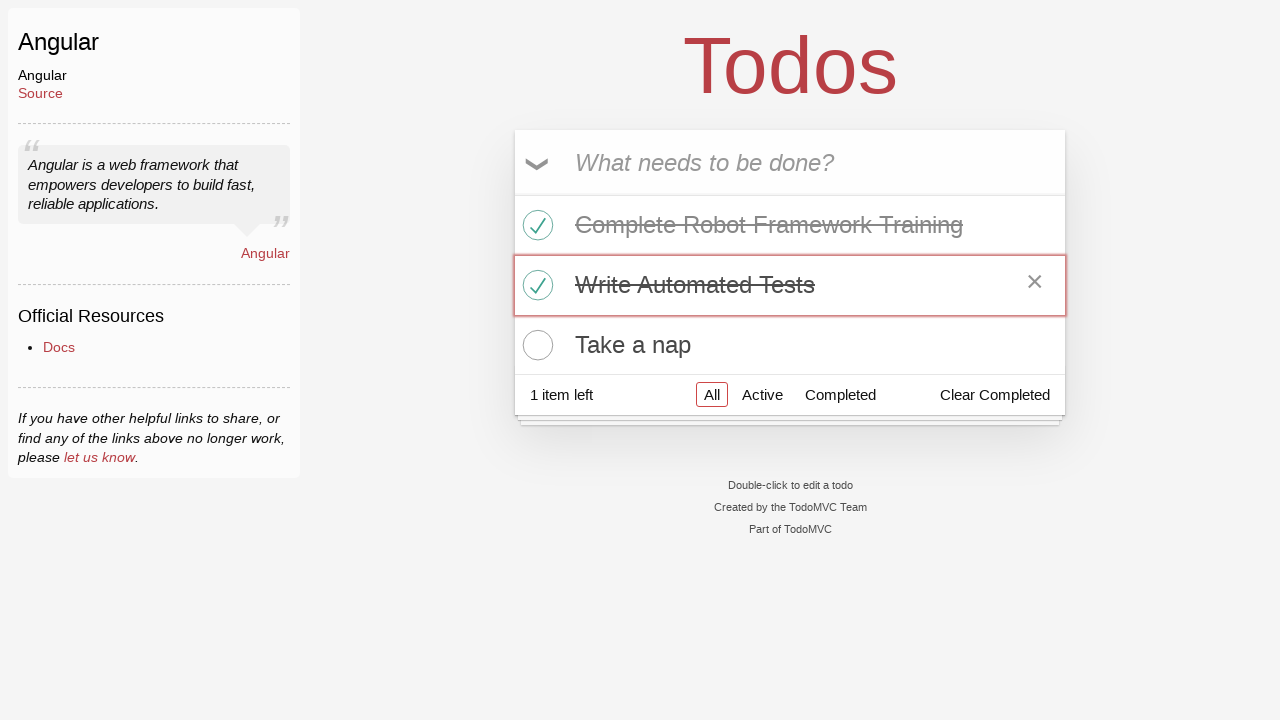

Marked third todo item 'Take a nap' as complete at (535, 345) on xpath=//*[contains(text(), 'Take a nap')]/../input
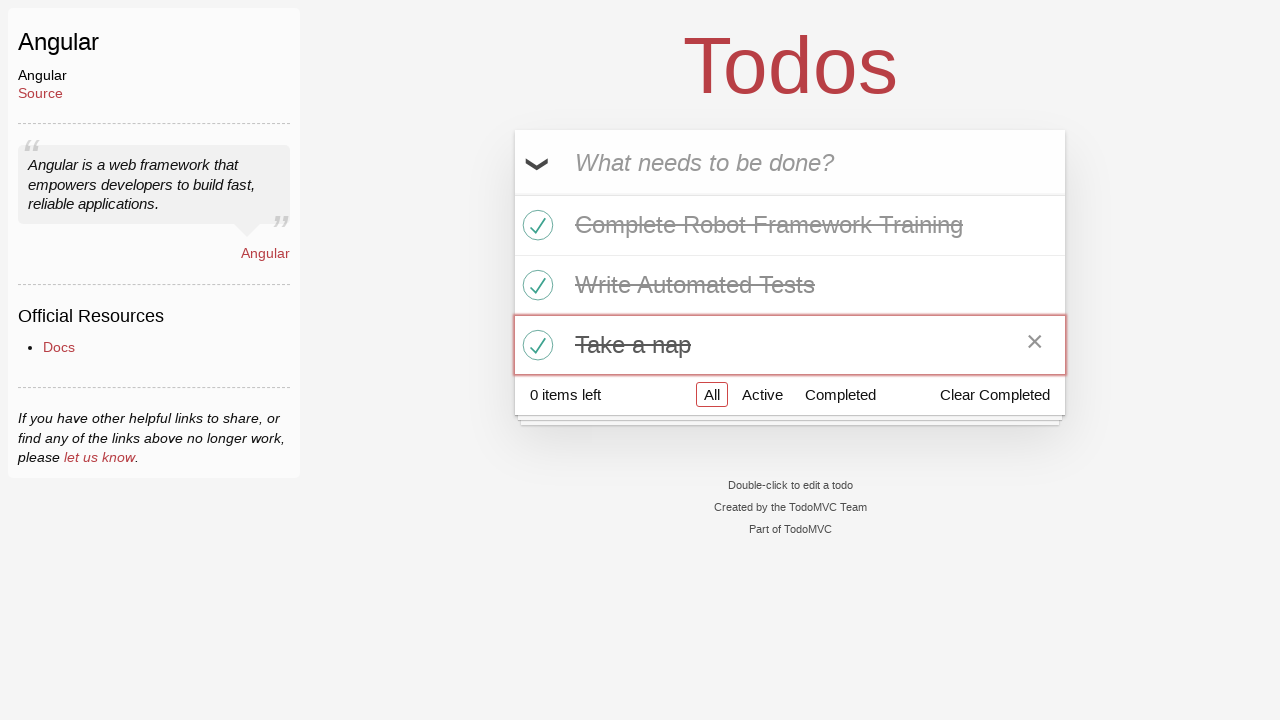

Verified final state with all items marked as complete
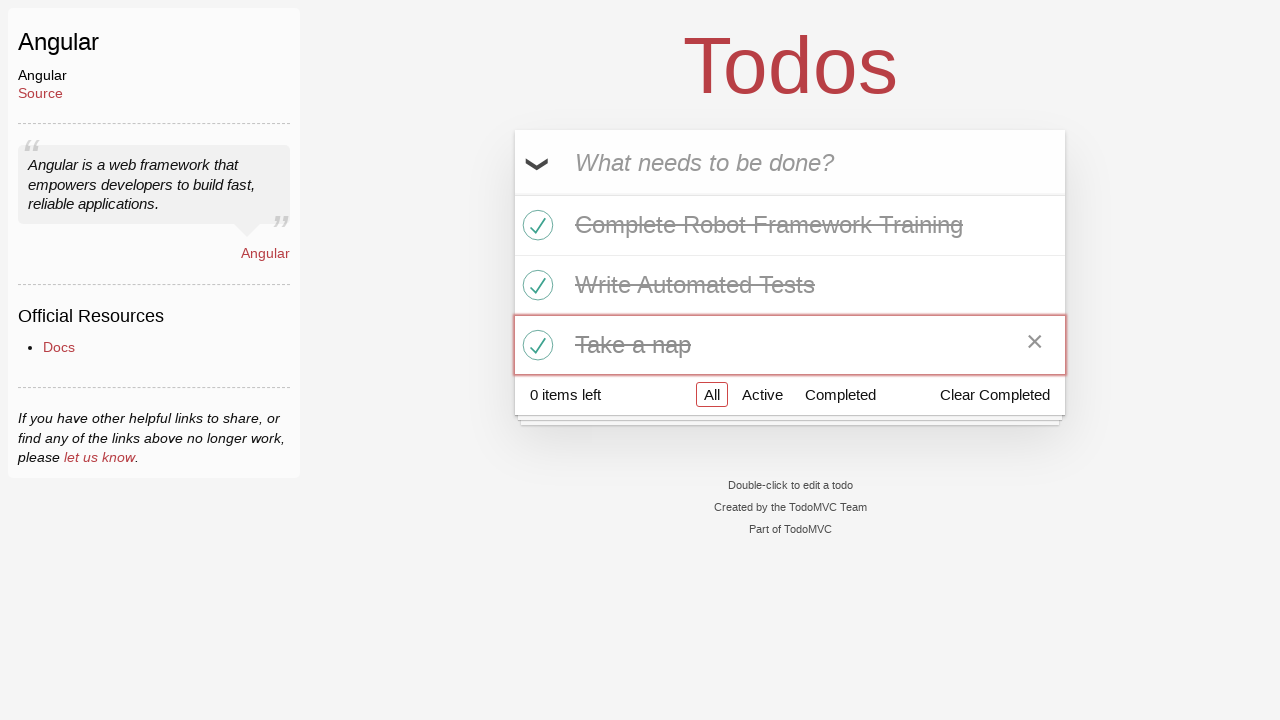

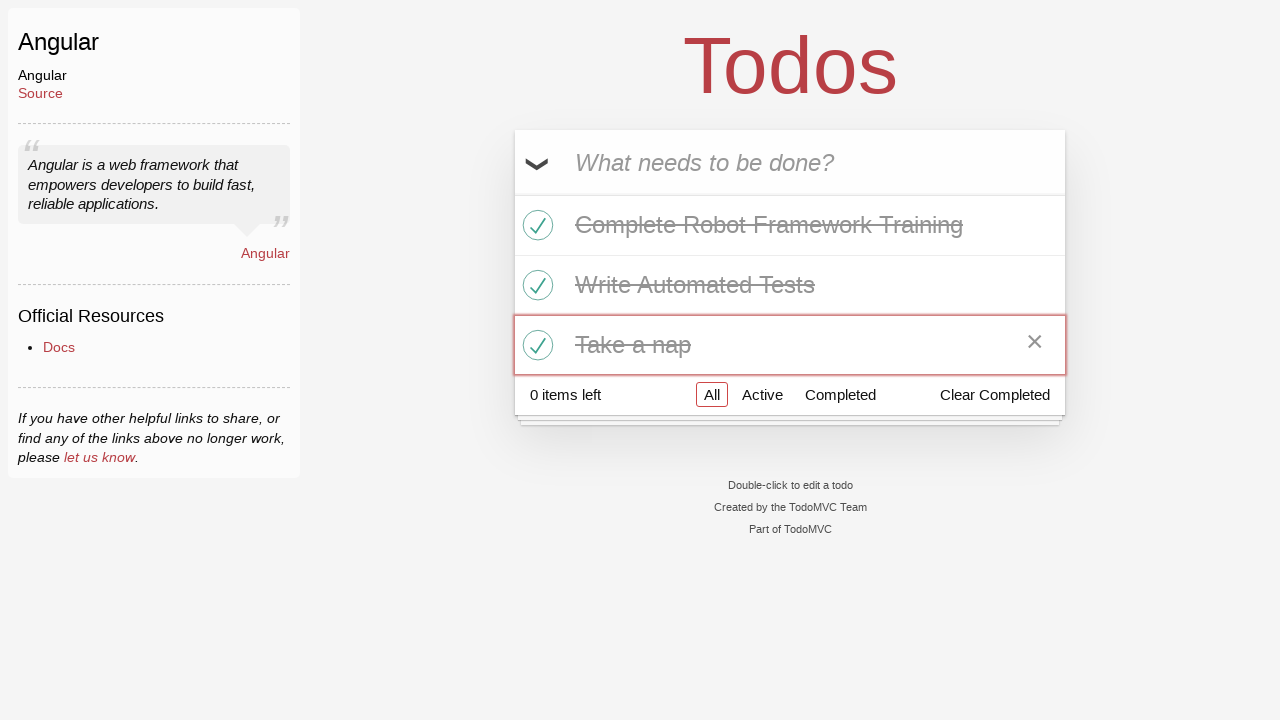